Tests the product filter/search functionality by entering a search term and verifying that filtered results contain the search text

Starting URL: https://rahulshettyacademy.com/seleniumPractise/#/offers

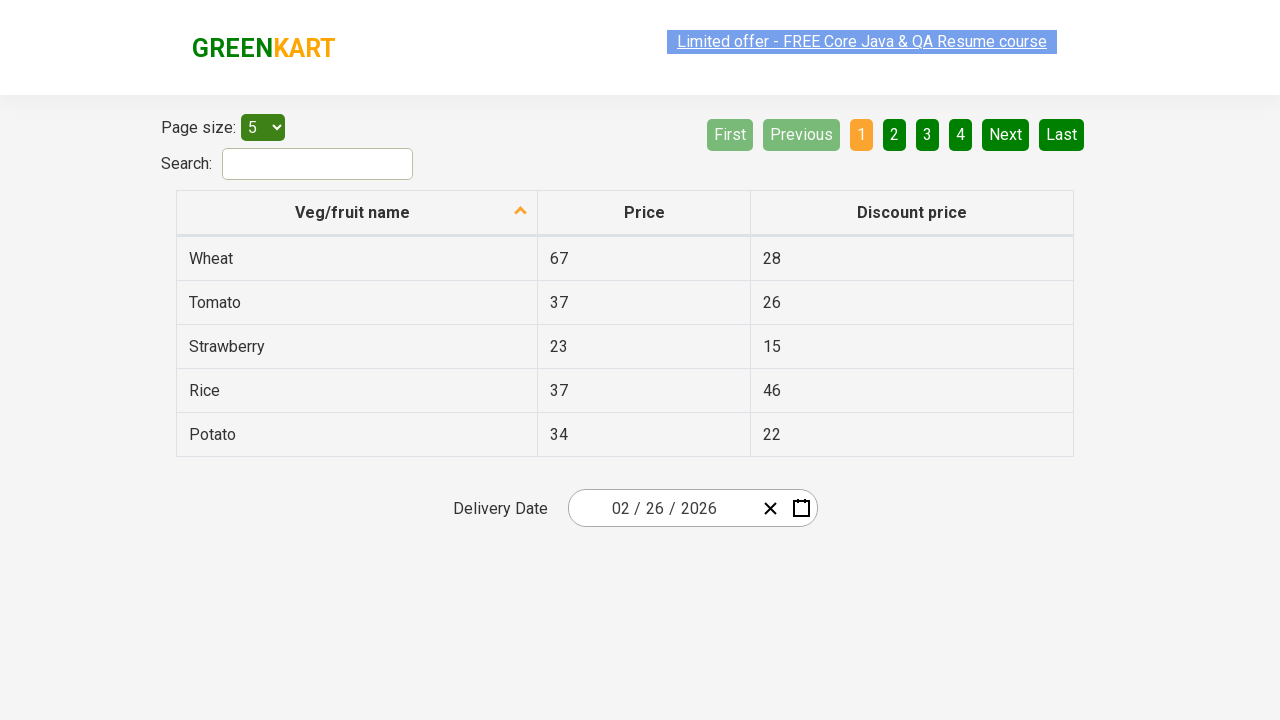

Entered search term 'to' in the search field on #search-field
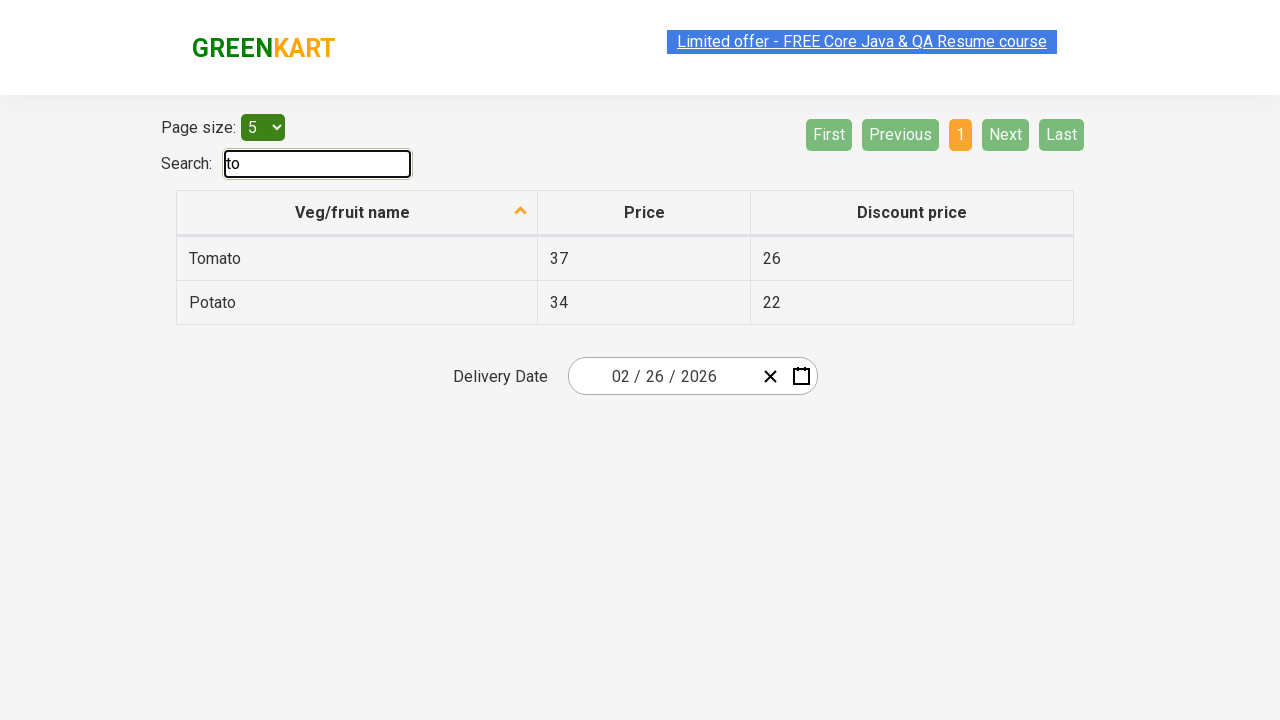

Waited for filter to process search term
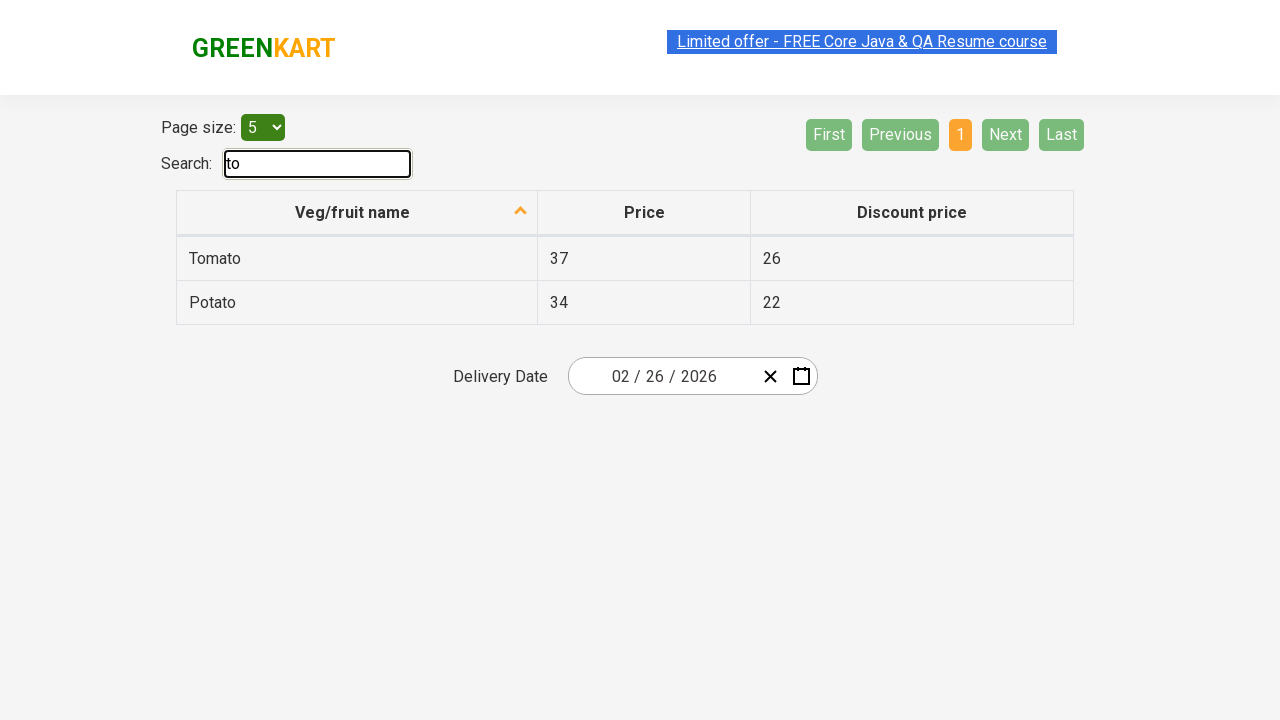

Verified filtered product results are displayed
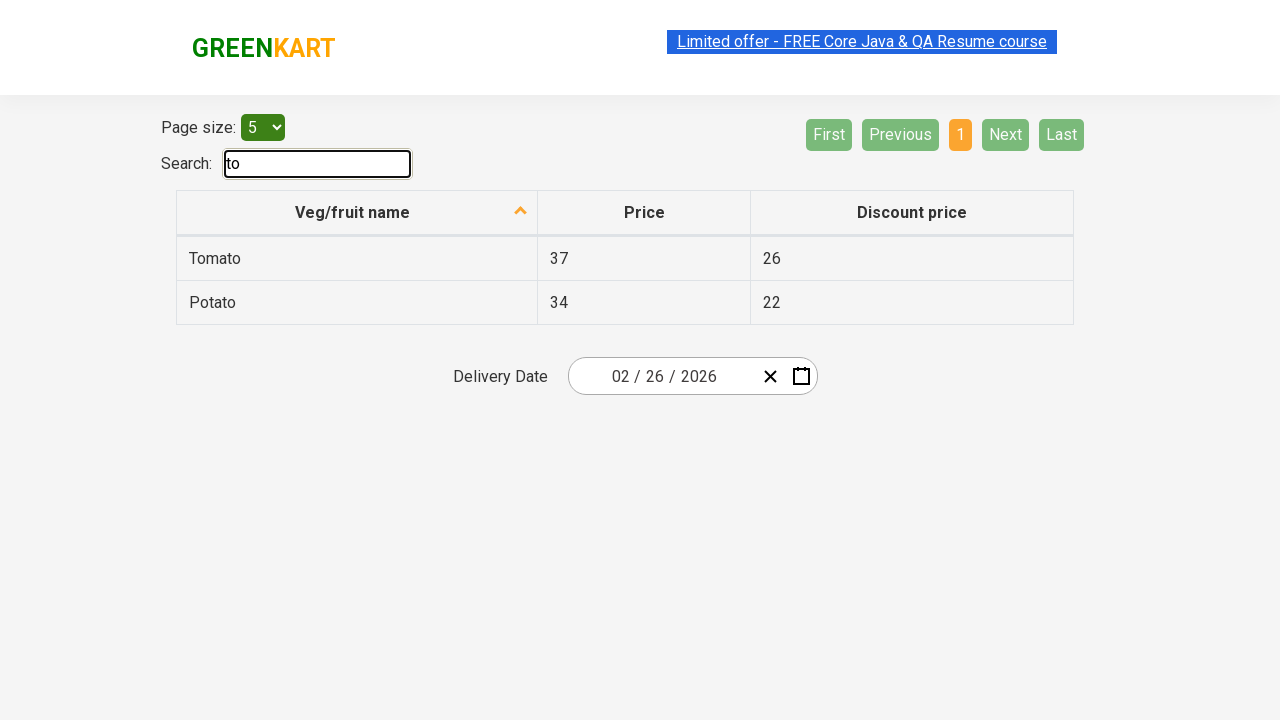

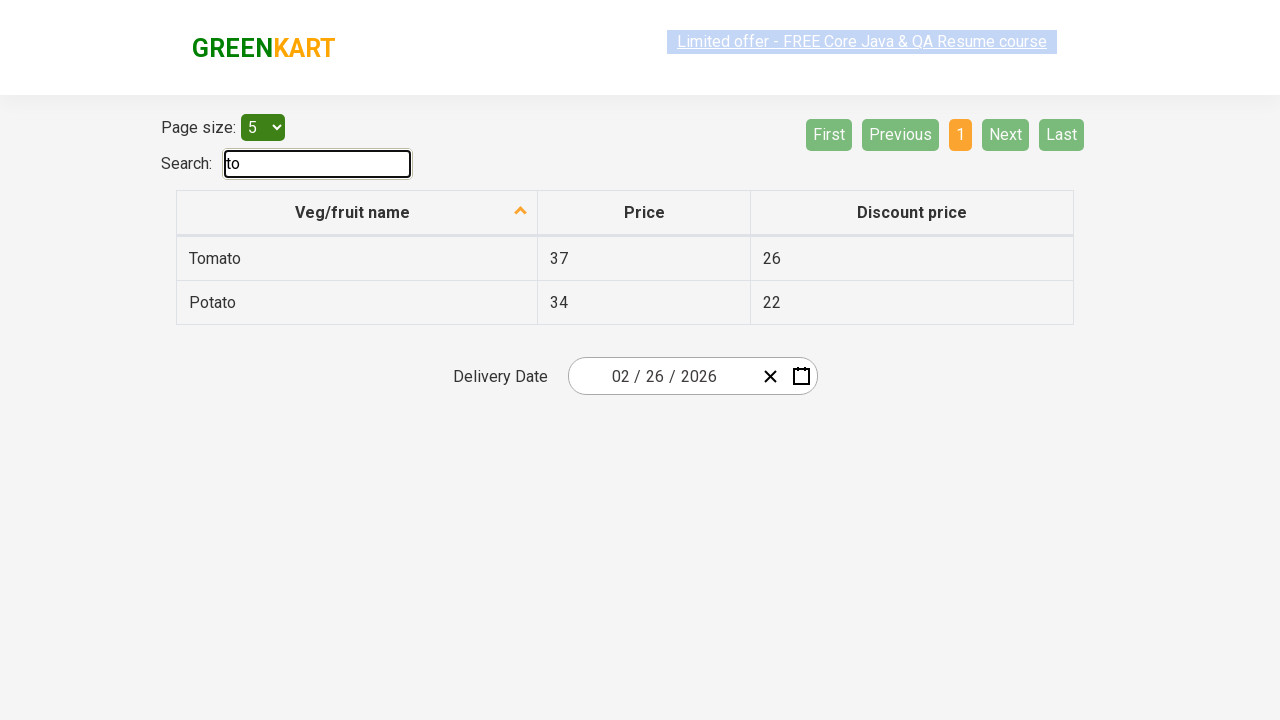